Tests checkbox functionality by checking and unchecking multiple checkboxes on the page

Starting URL: https://rahulshettyacademy.com/AutomationPractice/

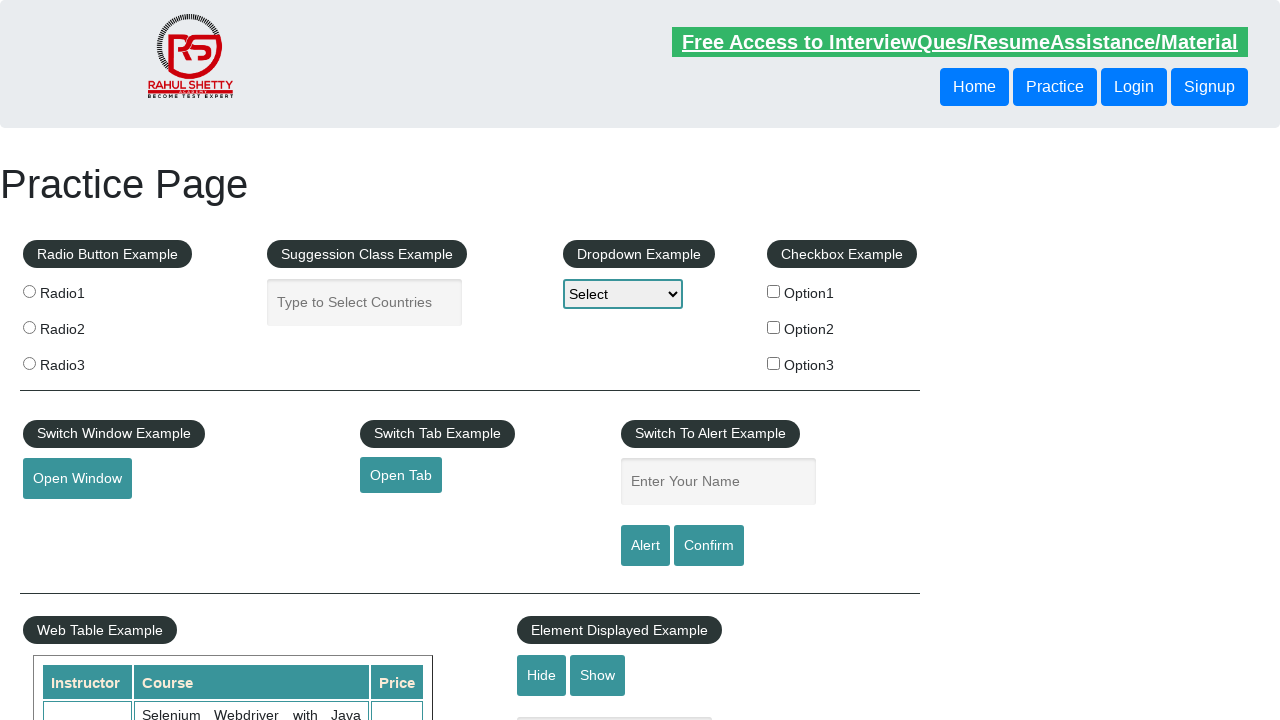

Navigated to AutomationPractice page
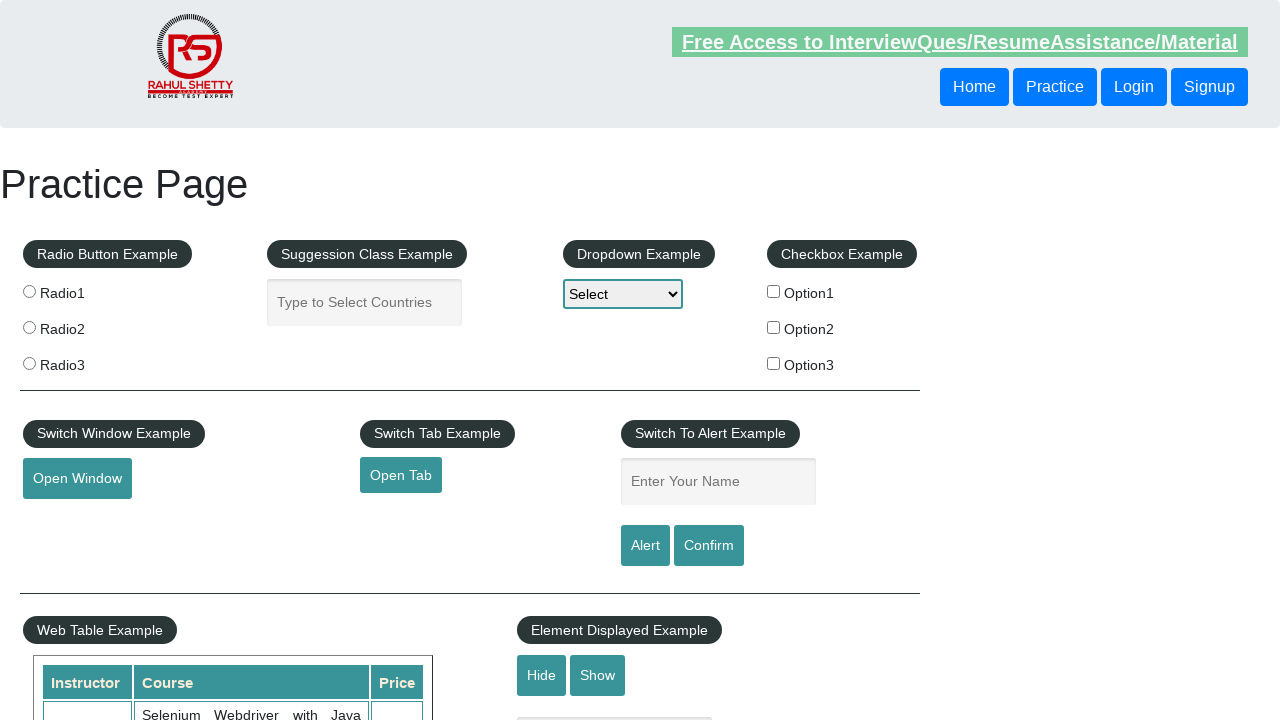

Checked checkbox option 1 at (774, 291) on #checkBoxOption1
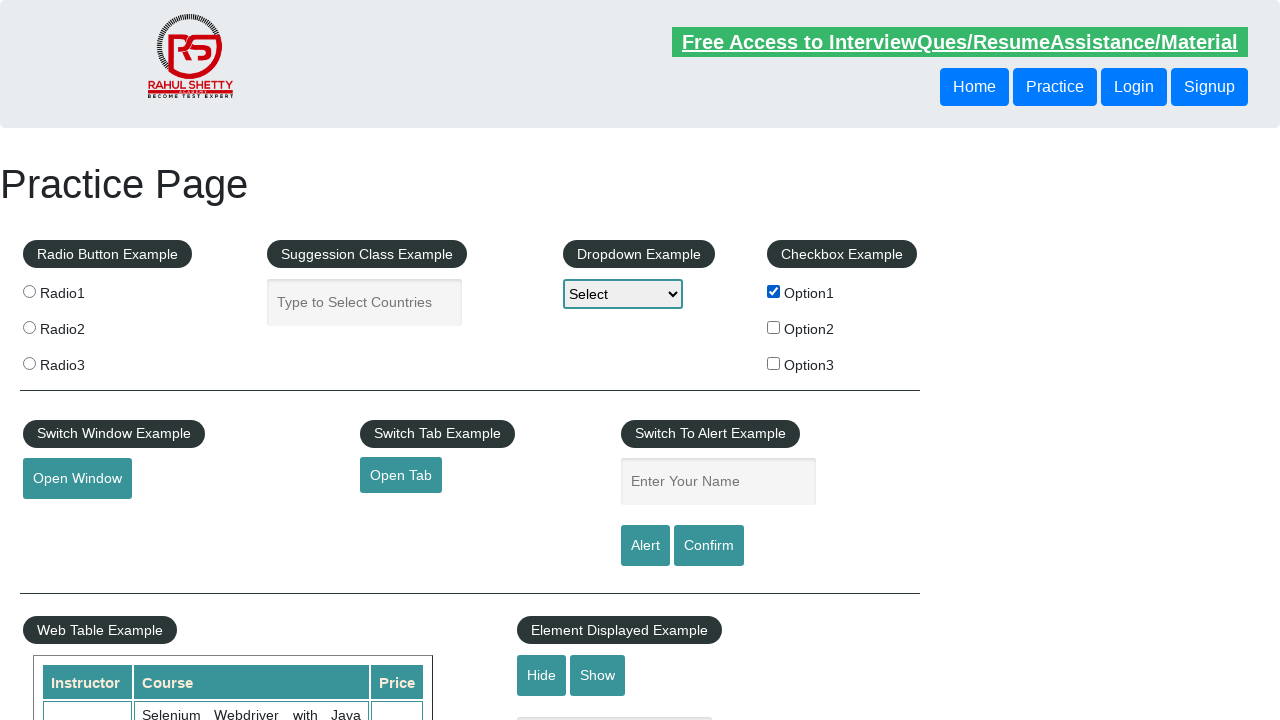

Checked checkbox option 2 at (774, 327) on #checkBoxOption2
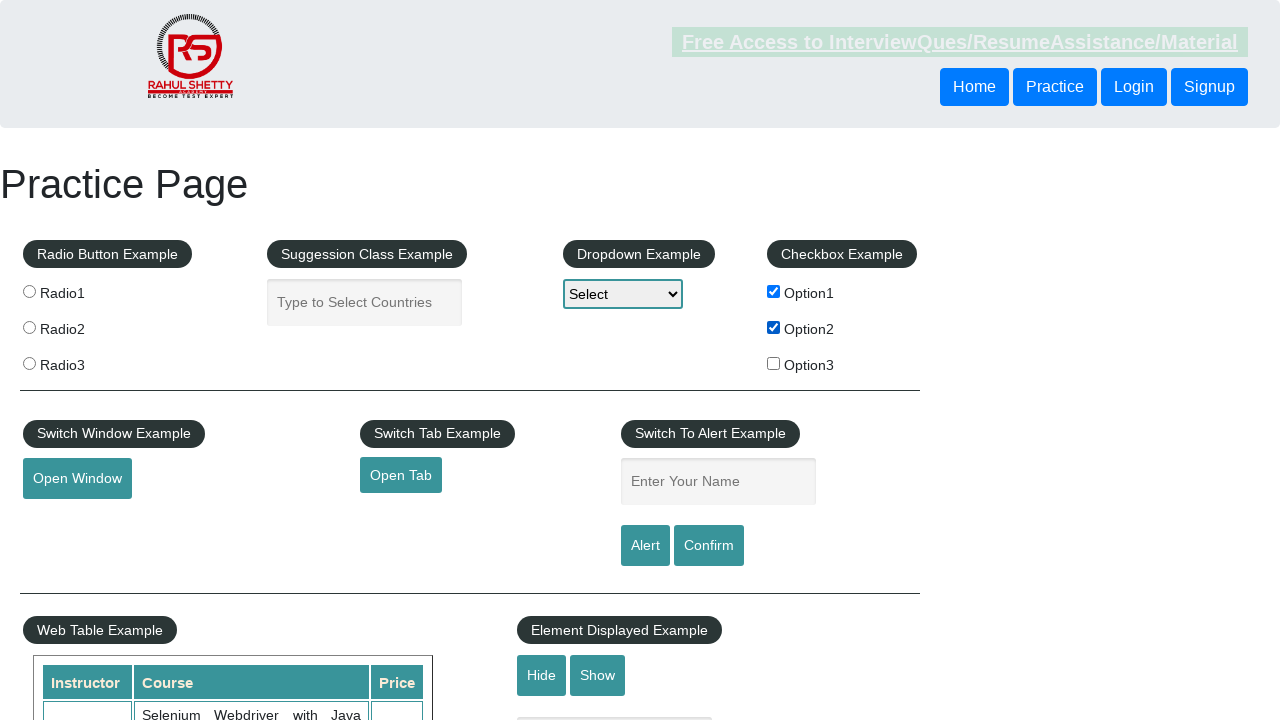

Checked checkbox option 3 at (774, 363) on #checkBoxOption3
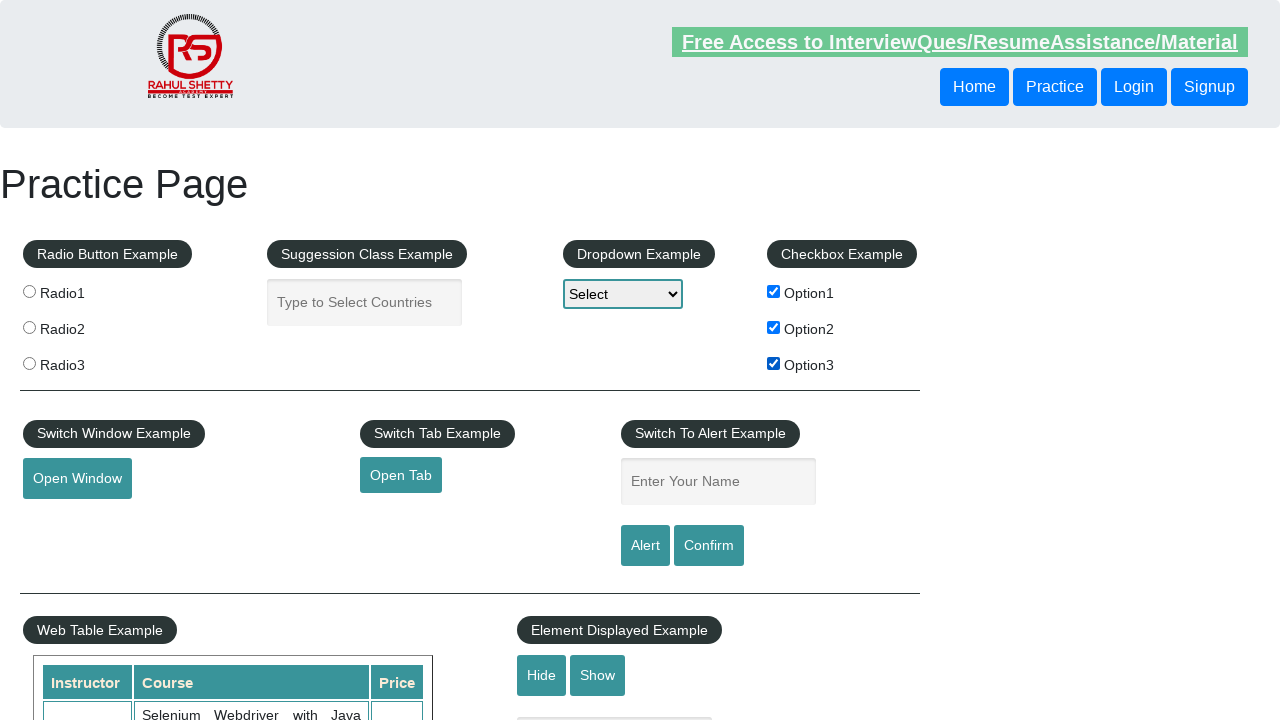

Unchecked checkbox option 1 at (774, 291) on #checkBoxOption1
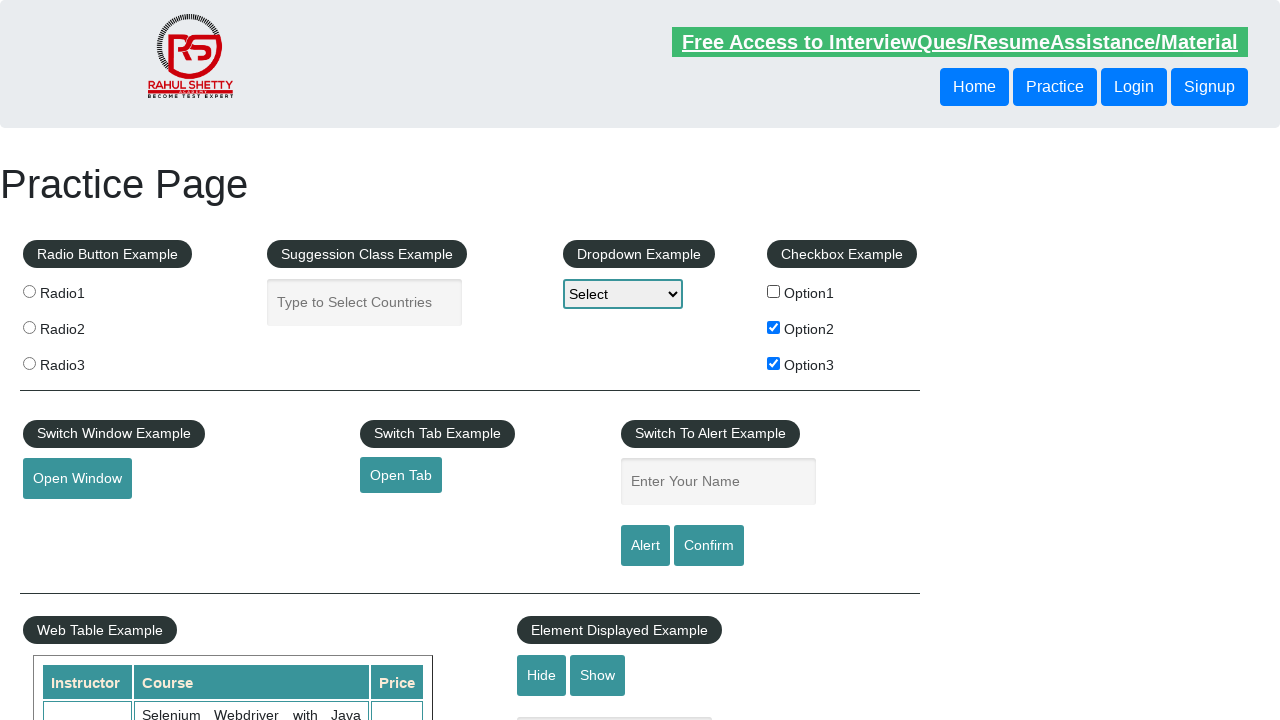

Unchecked checkbox option 2 at (774, 327) on #checkBoxOption2
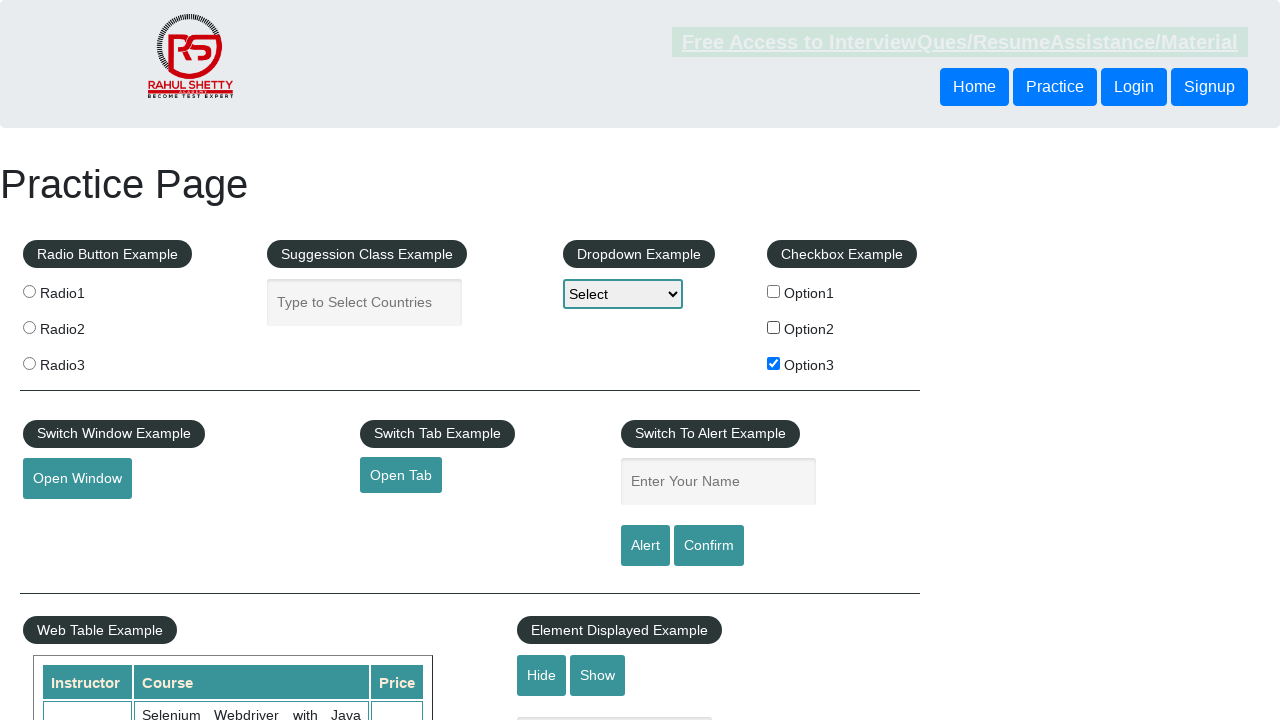

Unchecked checkbox option 3 at (774, 363) on #checkBoxOption3
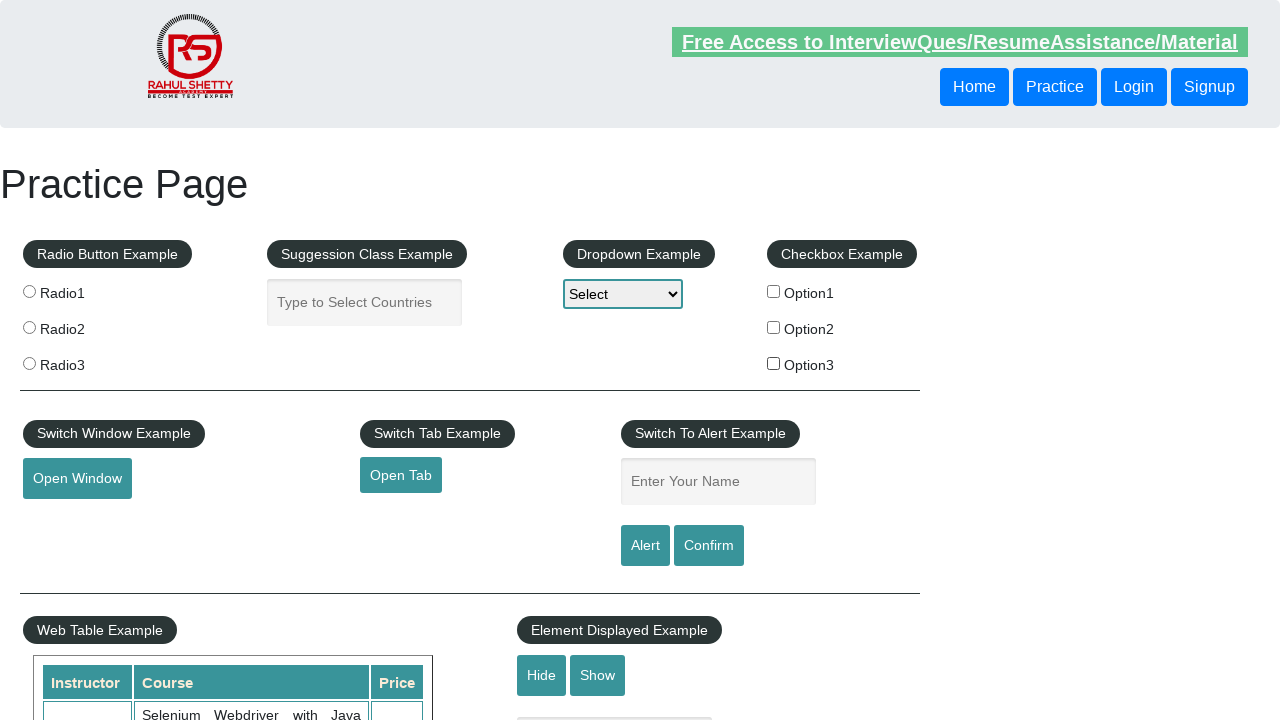

Retrieved all checkboxes on the page
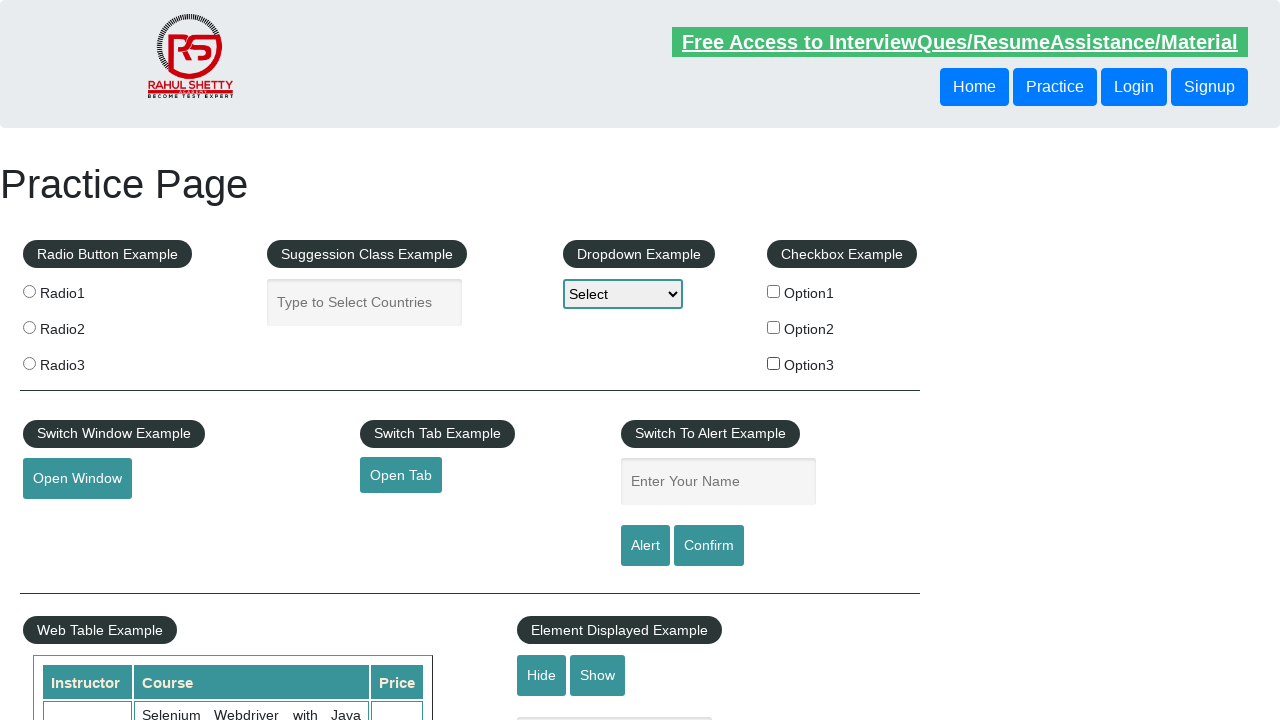

Checked a checkbox at (774, 291) on input[type="checkbox"] >> nth=0
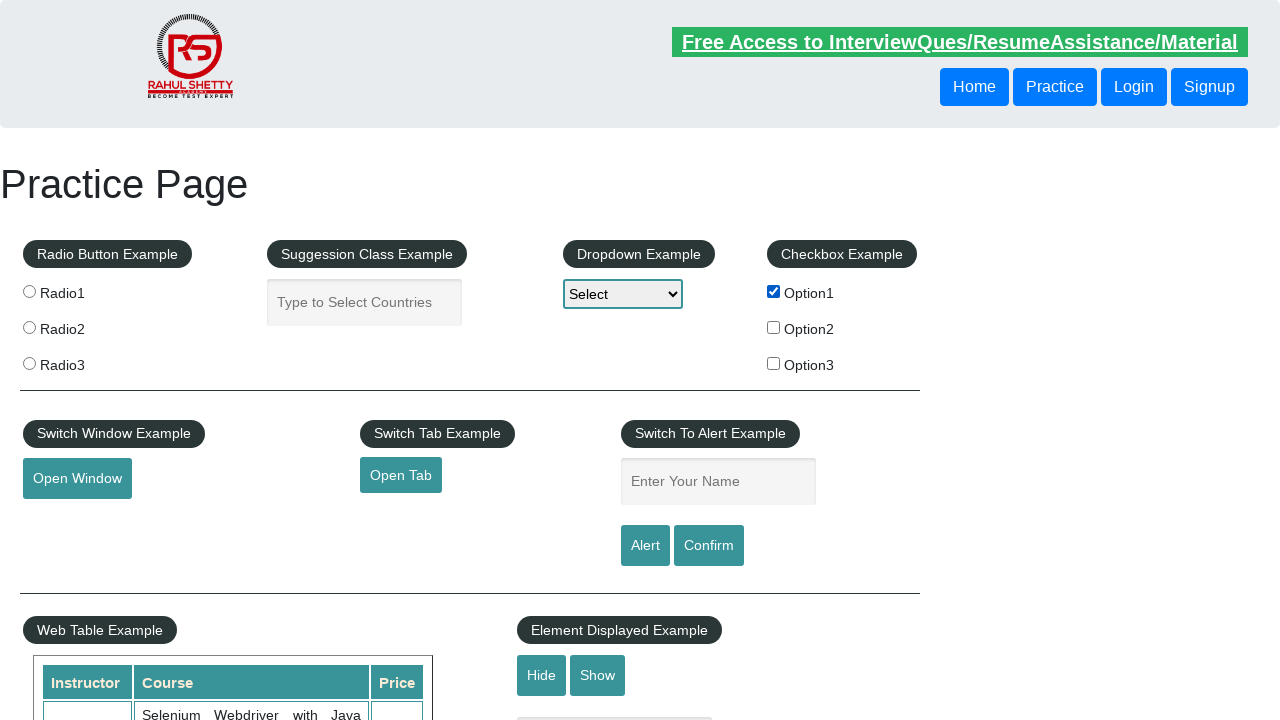

Checked a checkbox at (774, 327) on input[type="checkbox"] >> nth=1
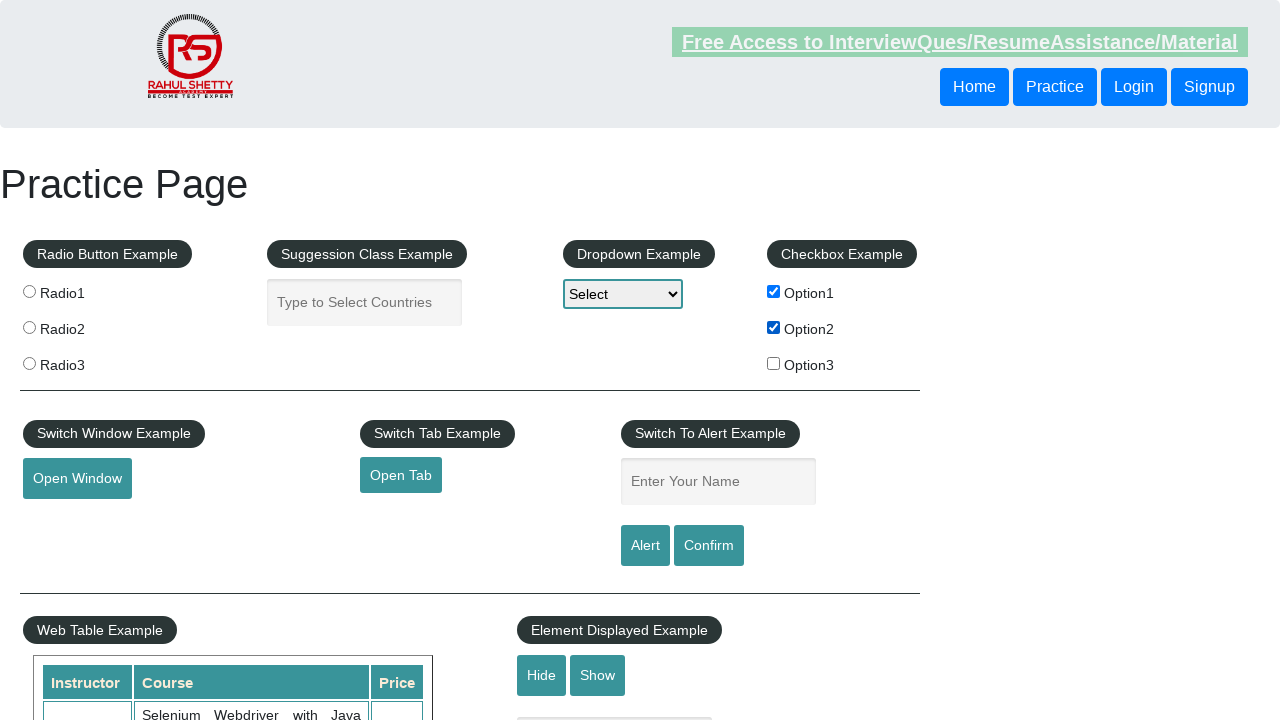

Checked a checkbox at (774, 363) on input[type="checkbox"] >> nth=2
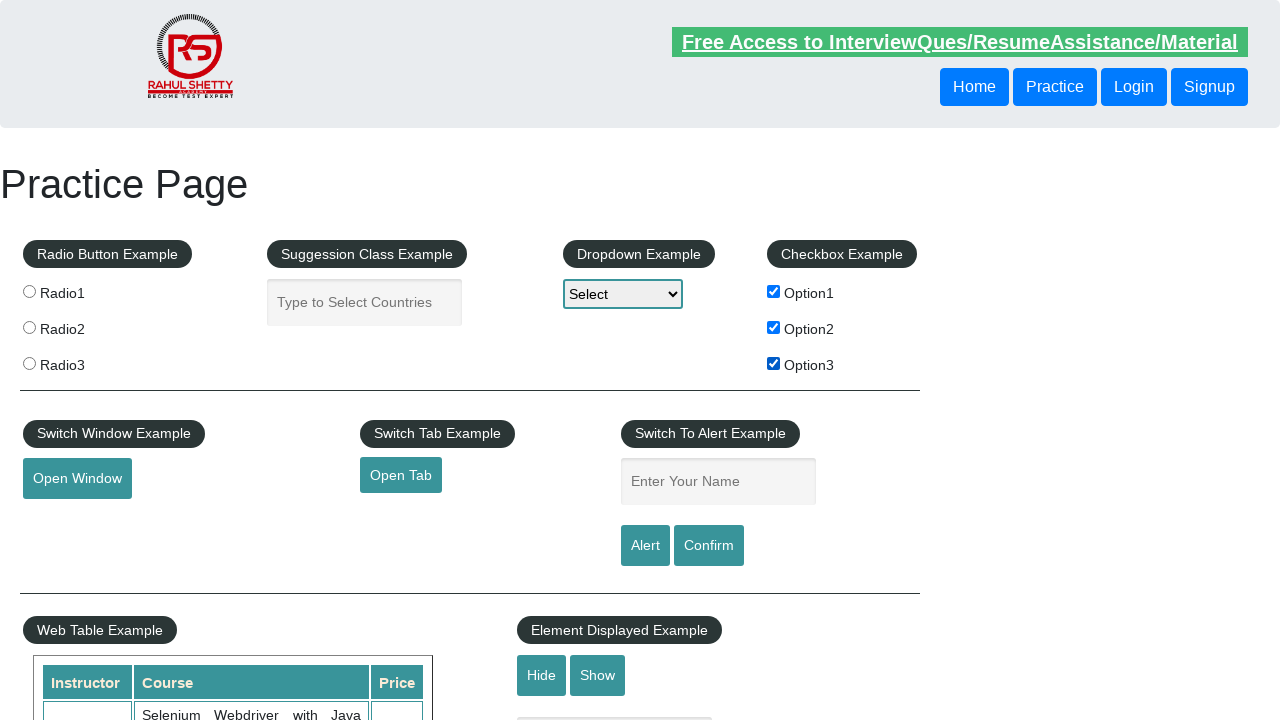

Unchecked a checkbox at (774, 291) on input[type="checkbox"] >> nth=0
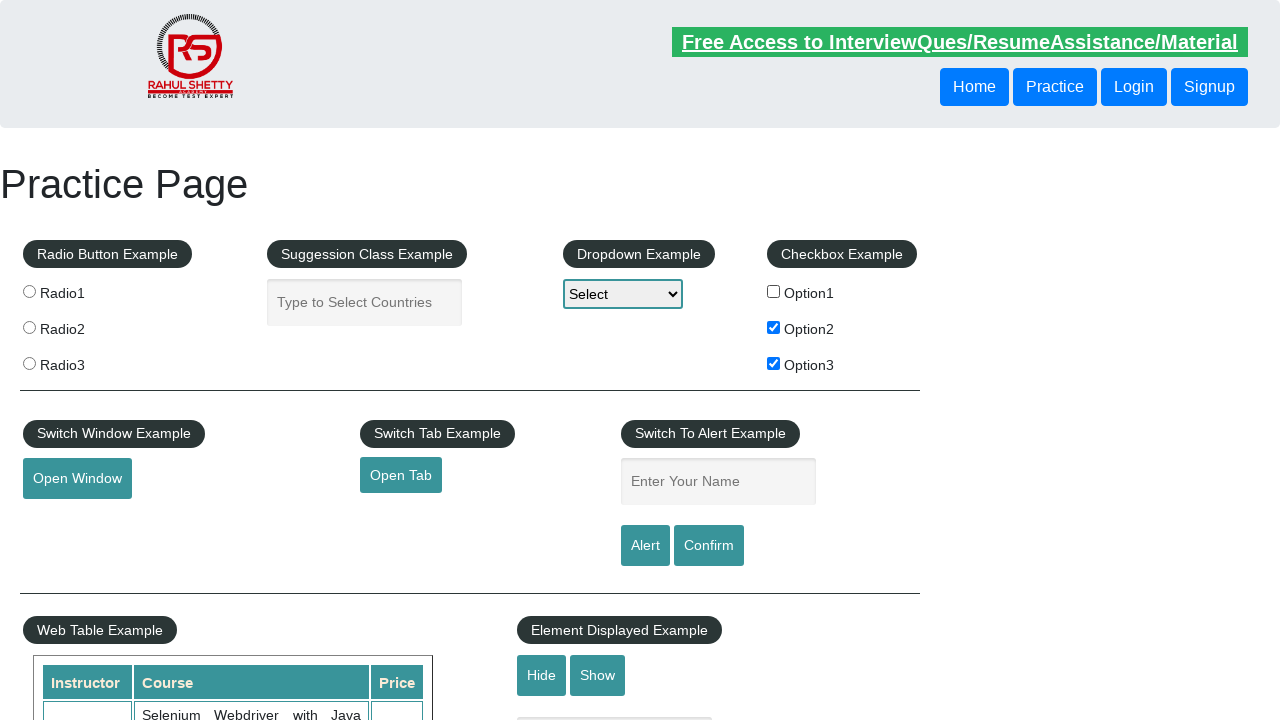

Unchecked a checkbox at (774, 327) on input[type="checkbox"] >> nth=1
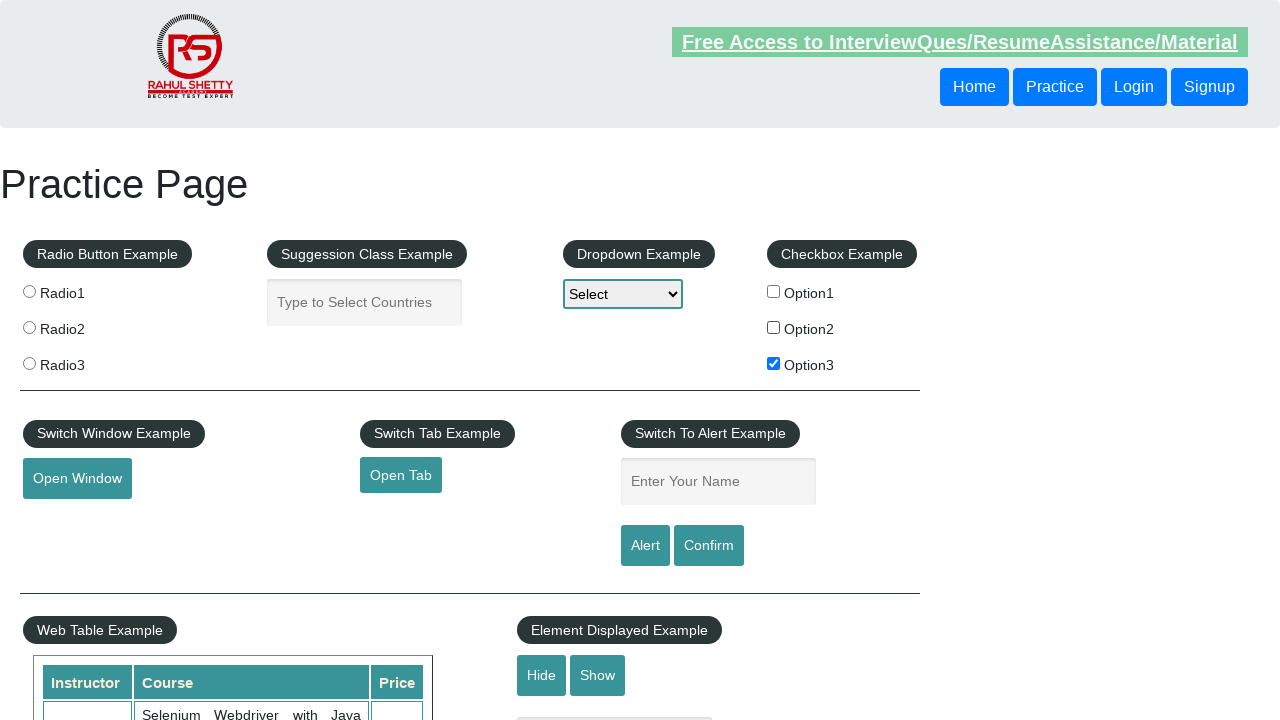

Unchecked a checkbox at (774, 363) on input[type="checkbox"] >> nth=2
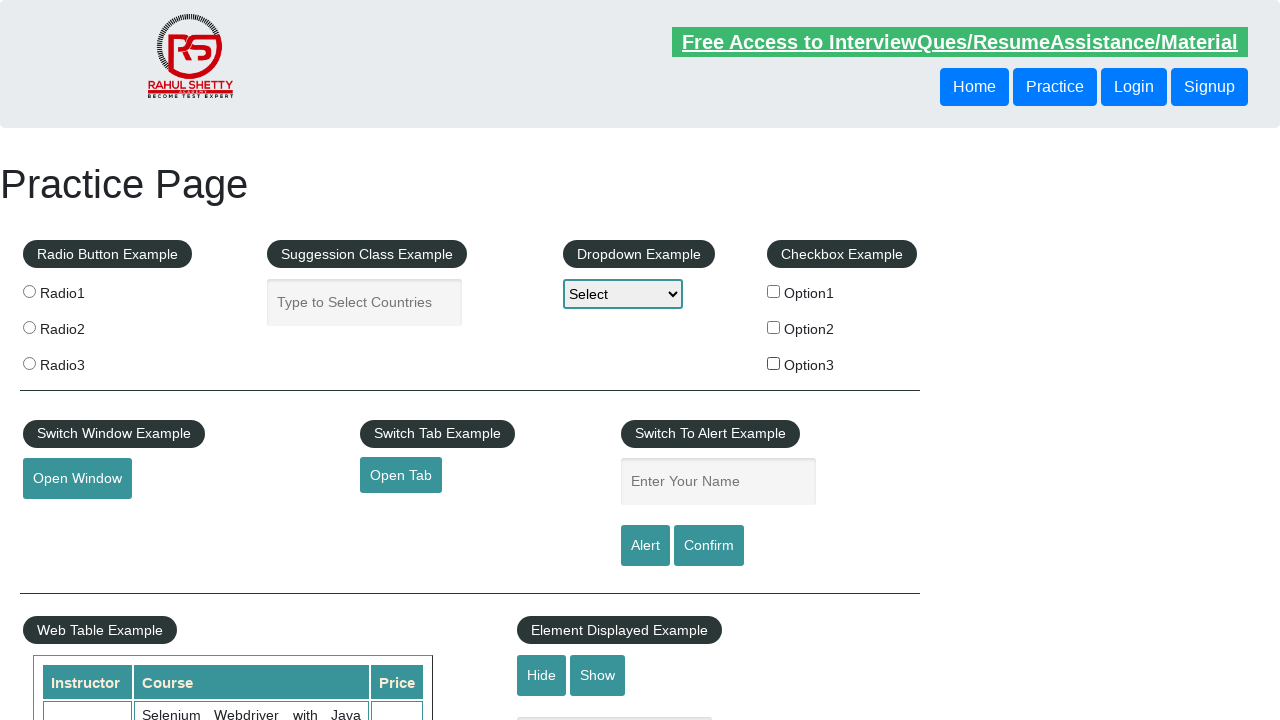

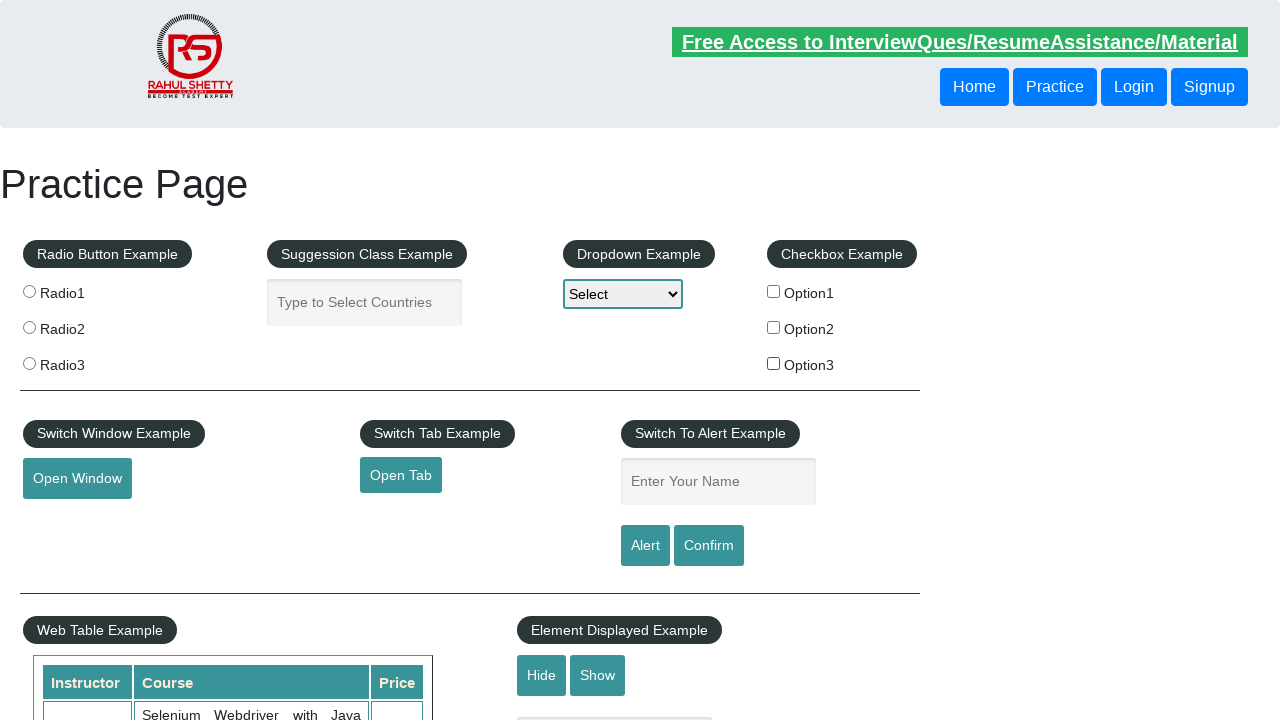